Tests browser navigation functionality including navigating to a page, refreshing, going back, going forward, and maximizing the window on the-internet.herokuapp.com test site.

Starting URL: https://the-internet.herokuapp.com

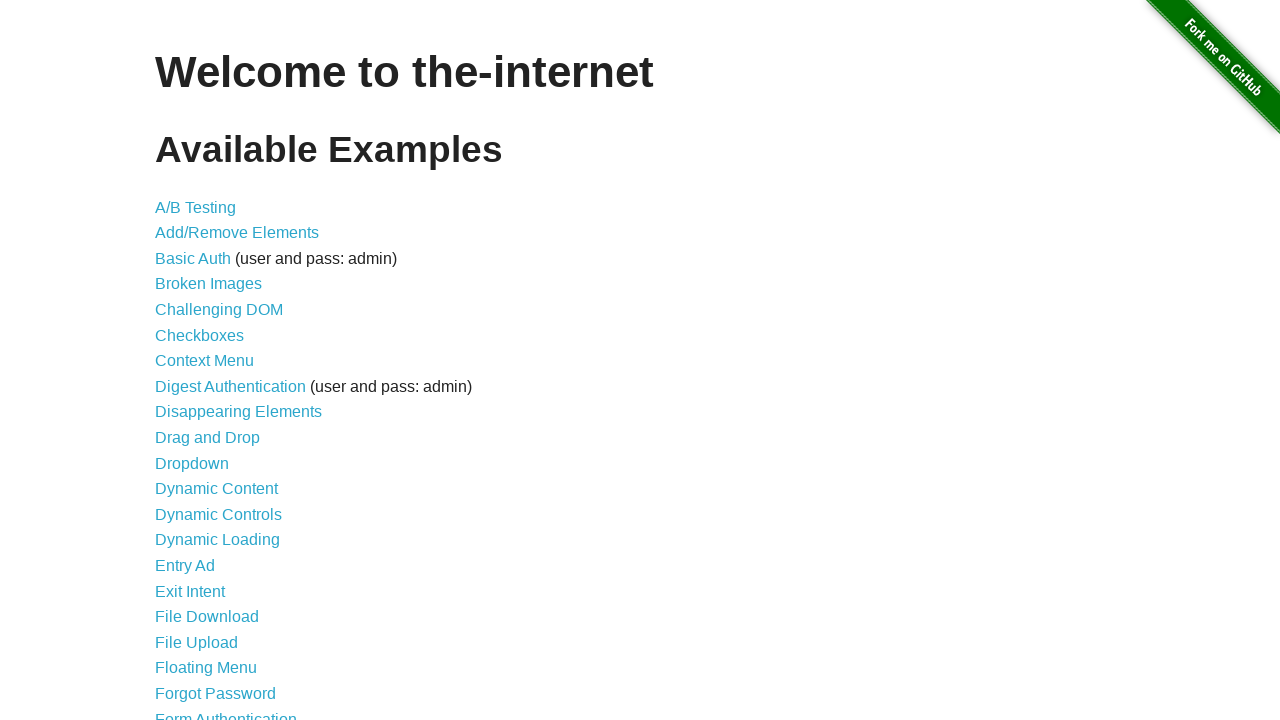

Navigated to the inputs page on the-internet.herokuapp.com
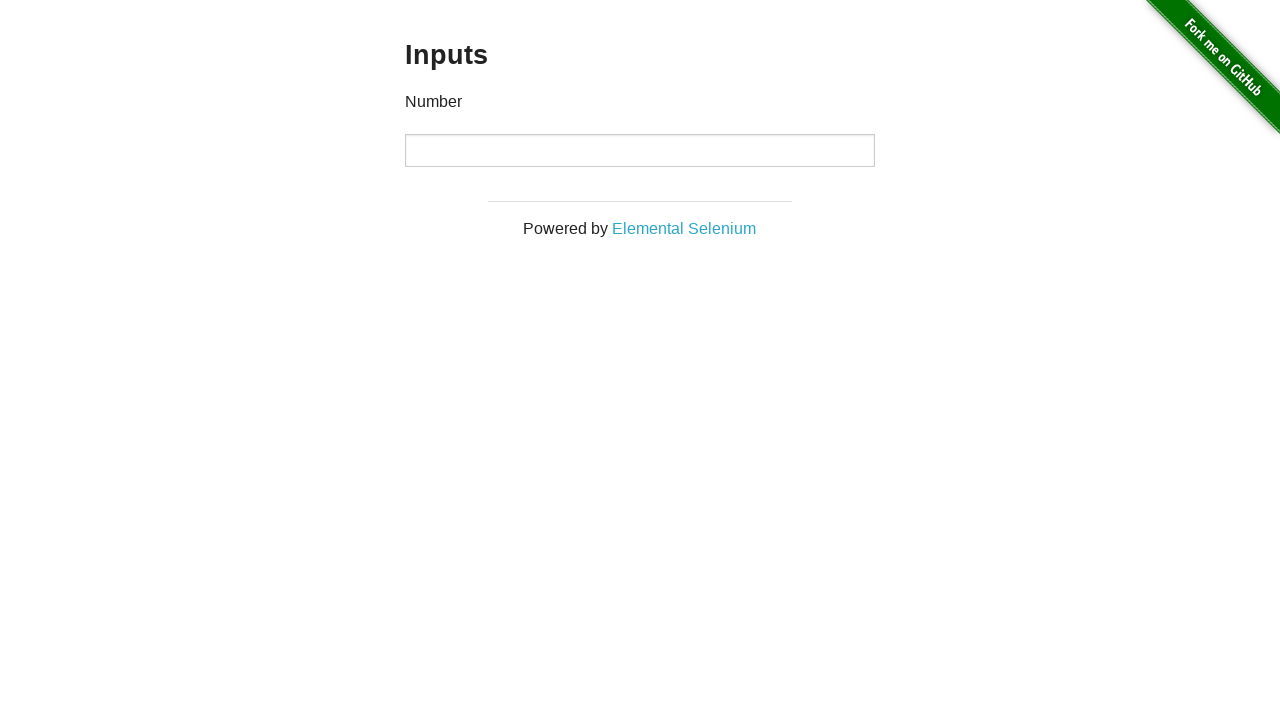

Refreshed the inputs page
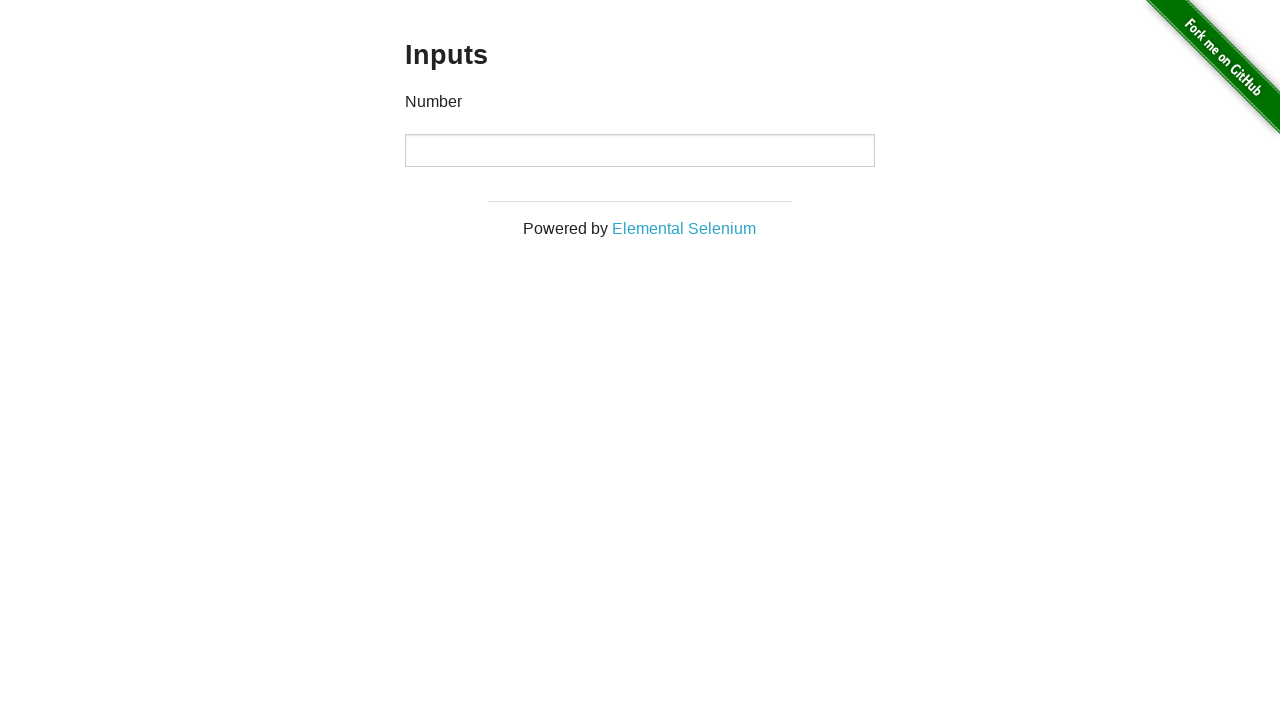

Navigated back to the previous page
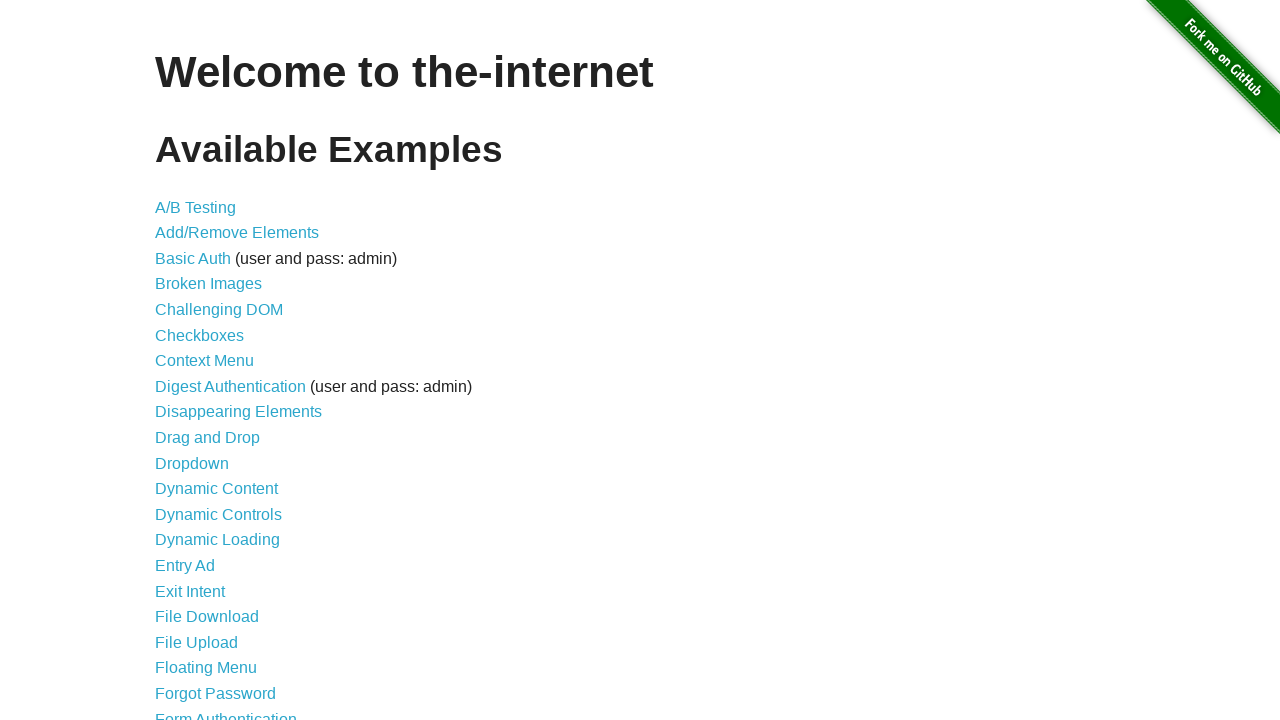

Navigated forward to the inputs page
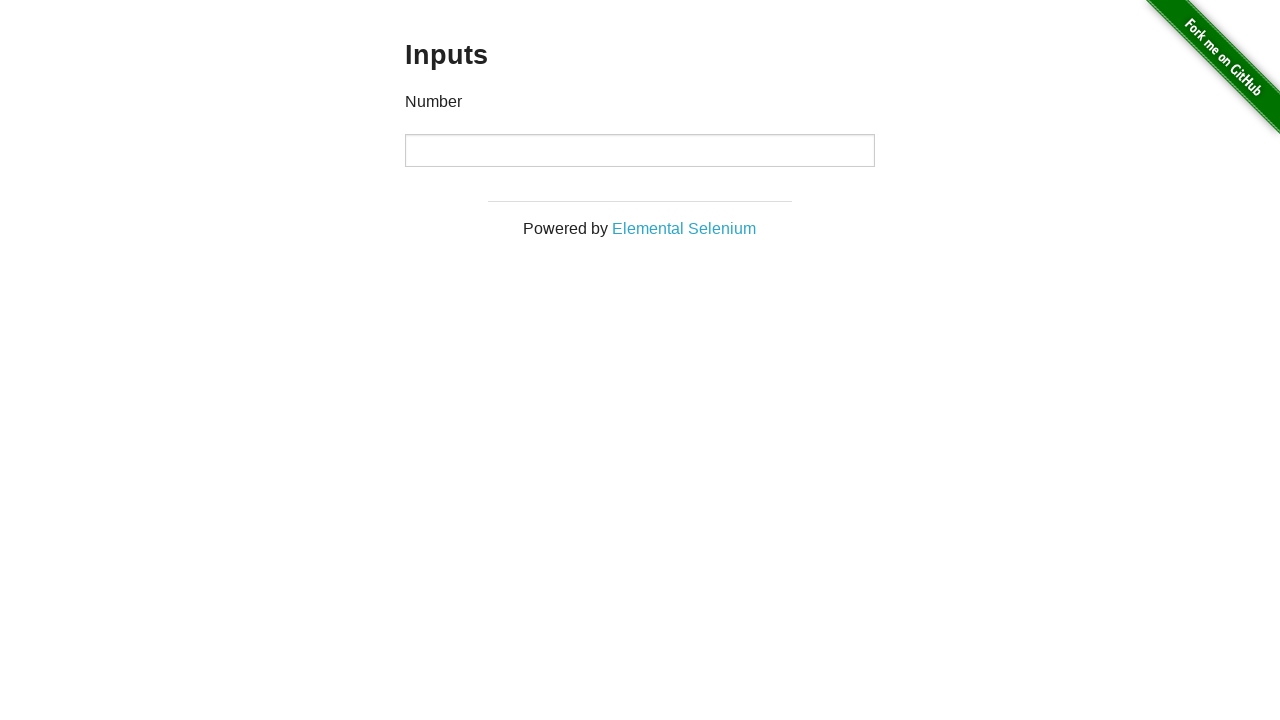

Maximized the browser window to 1920x1080
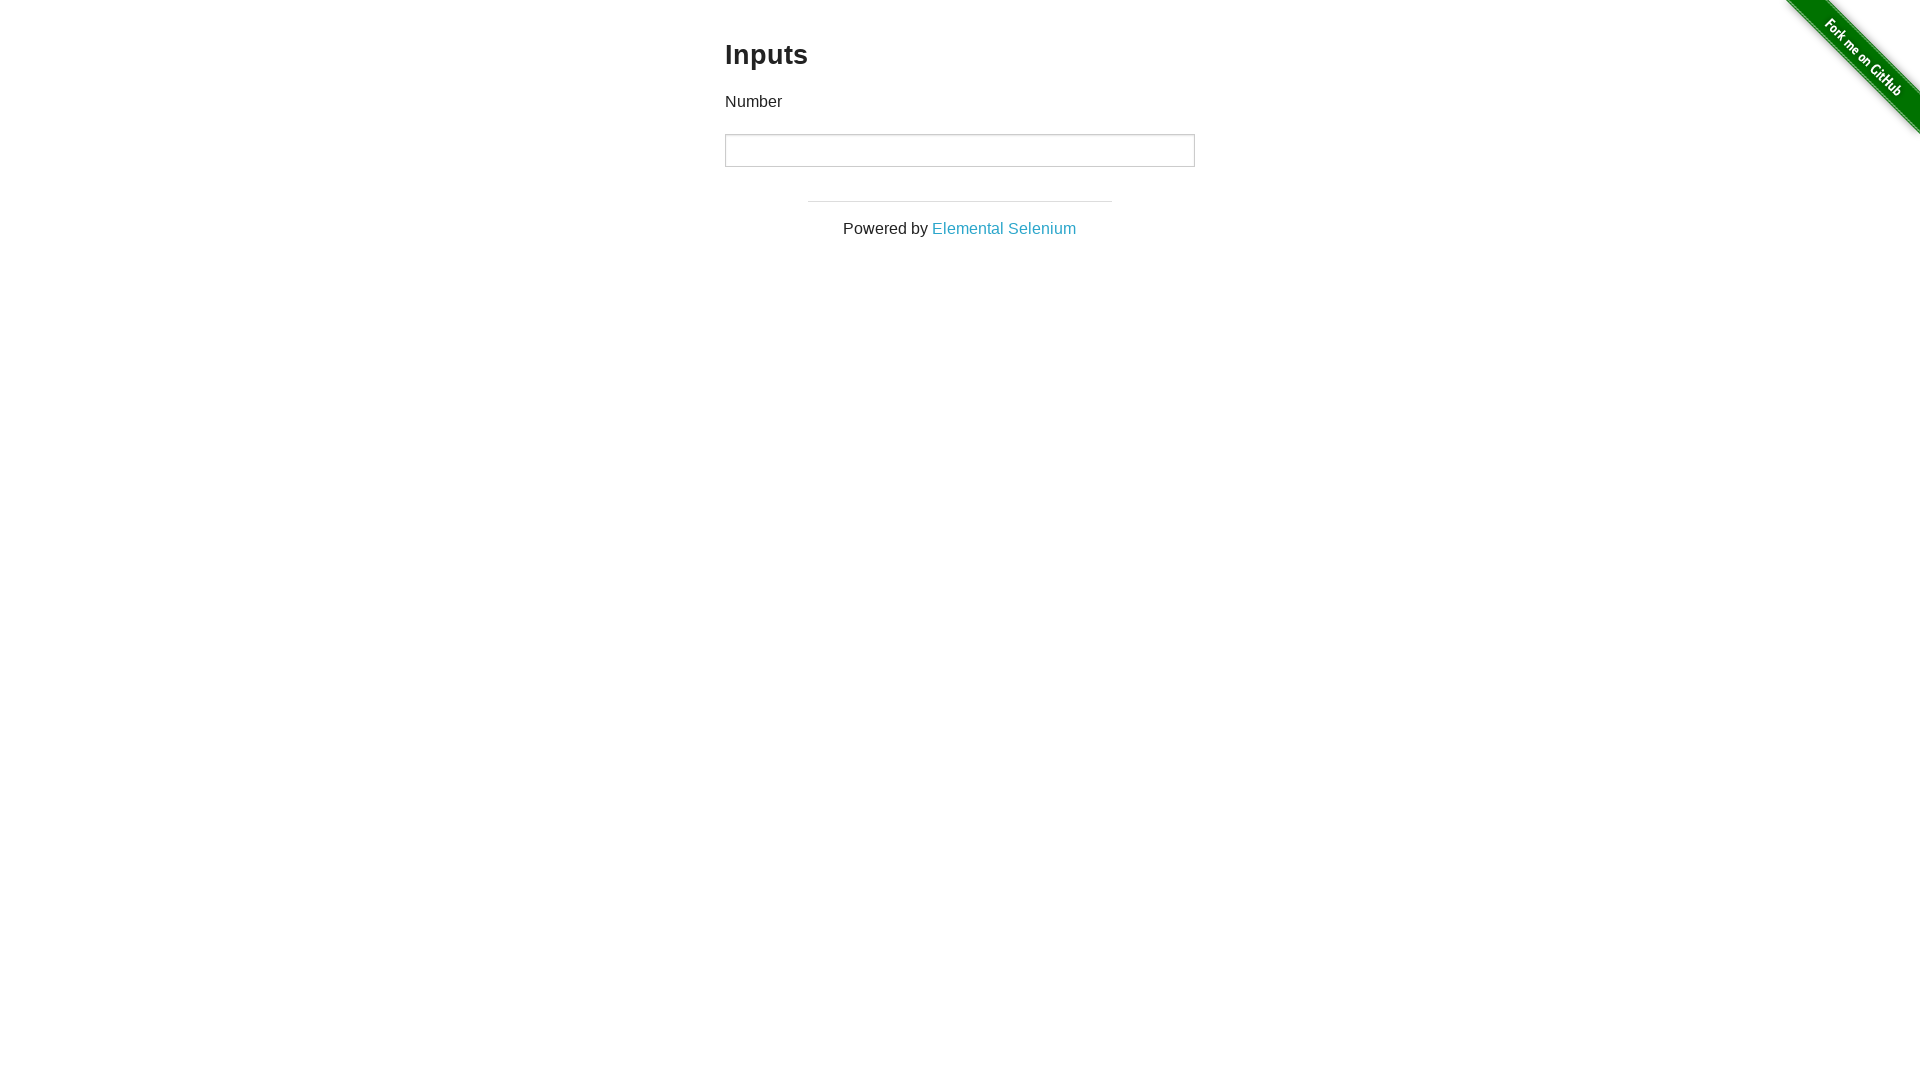

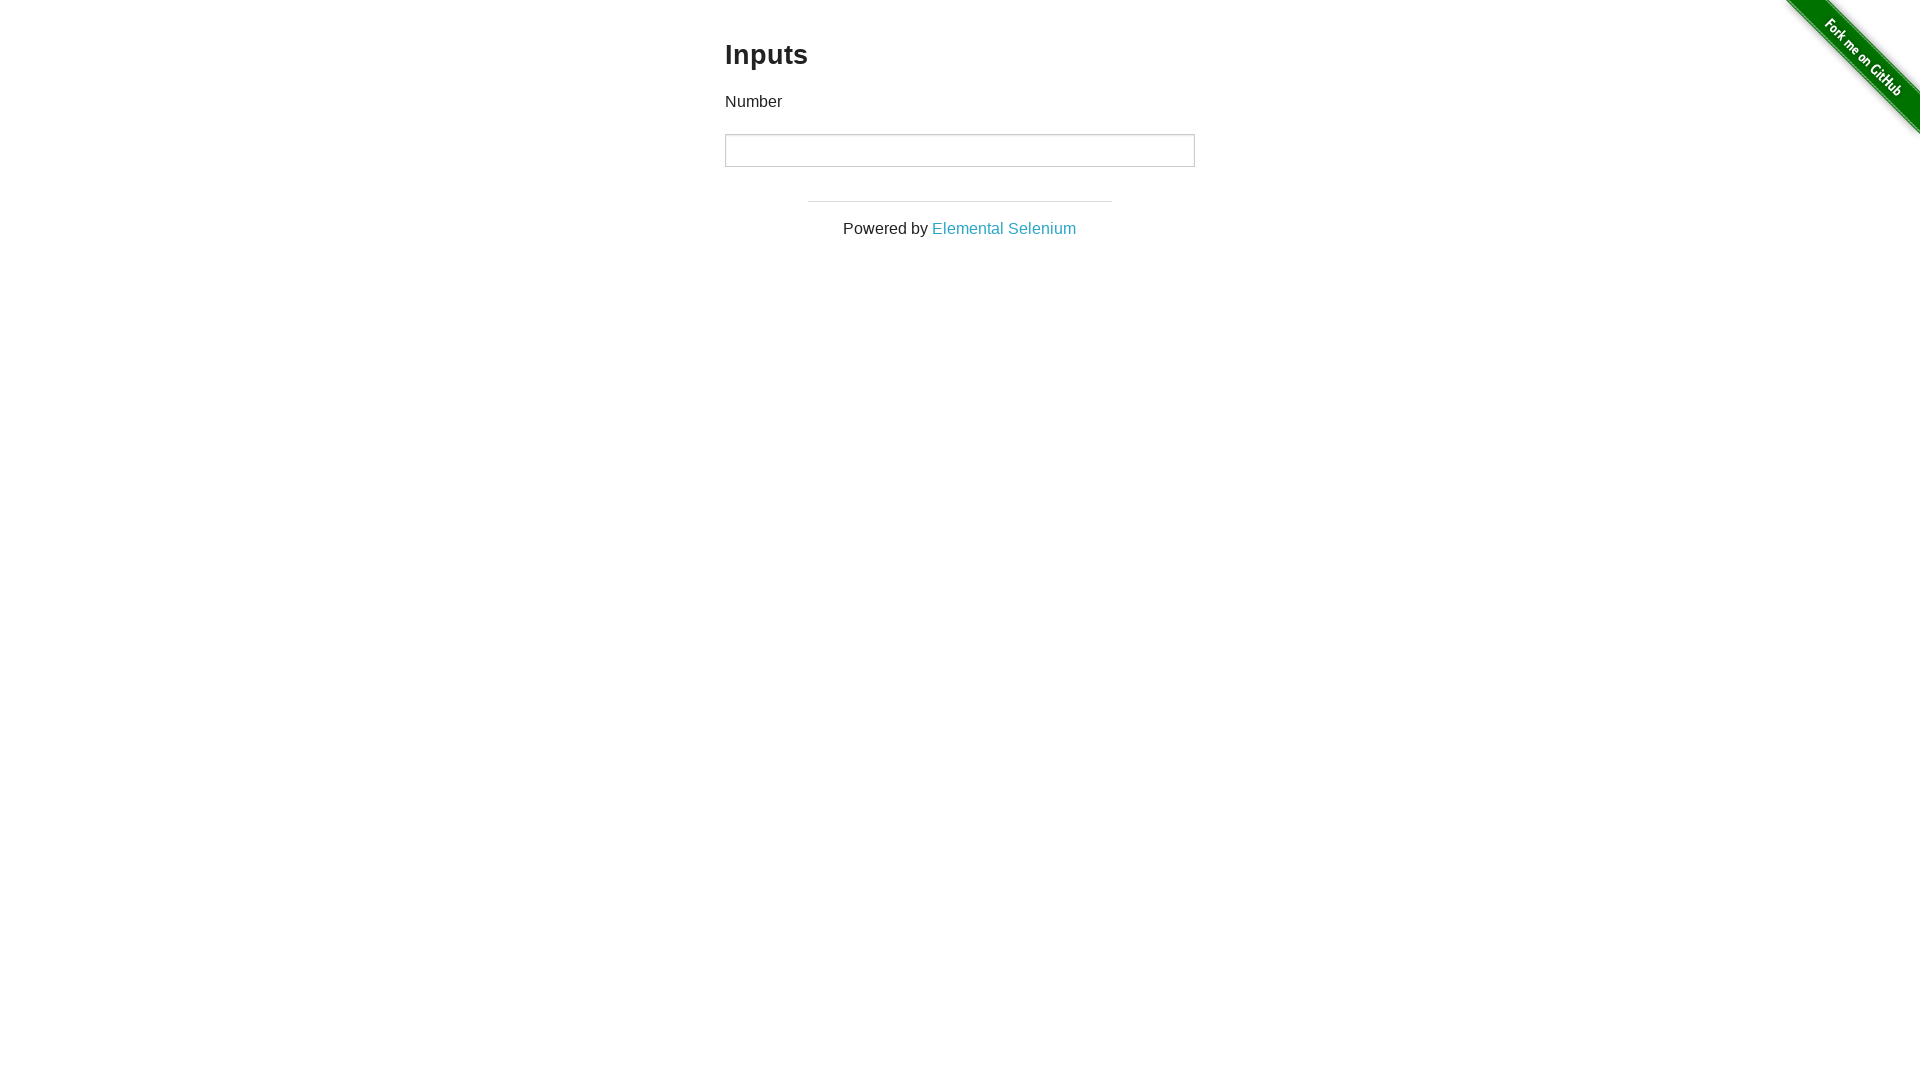